Tests navigation to the Recipes section of the Woolworths NZ website by clicking on the Recipes link and verifying the page loads.

Starting URL: https://www.woolworths.co.nz/

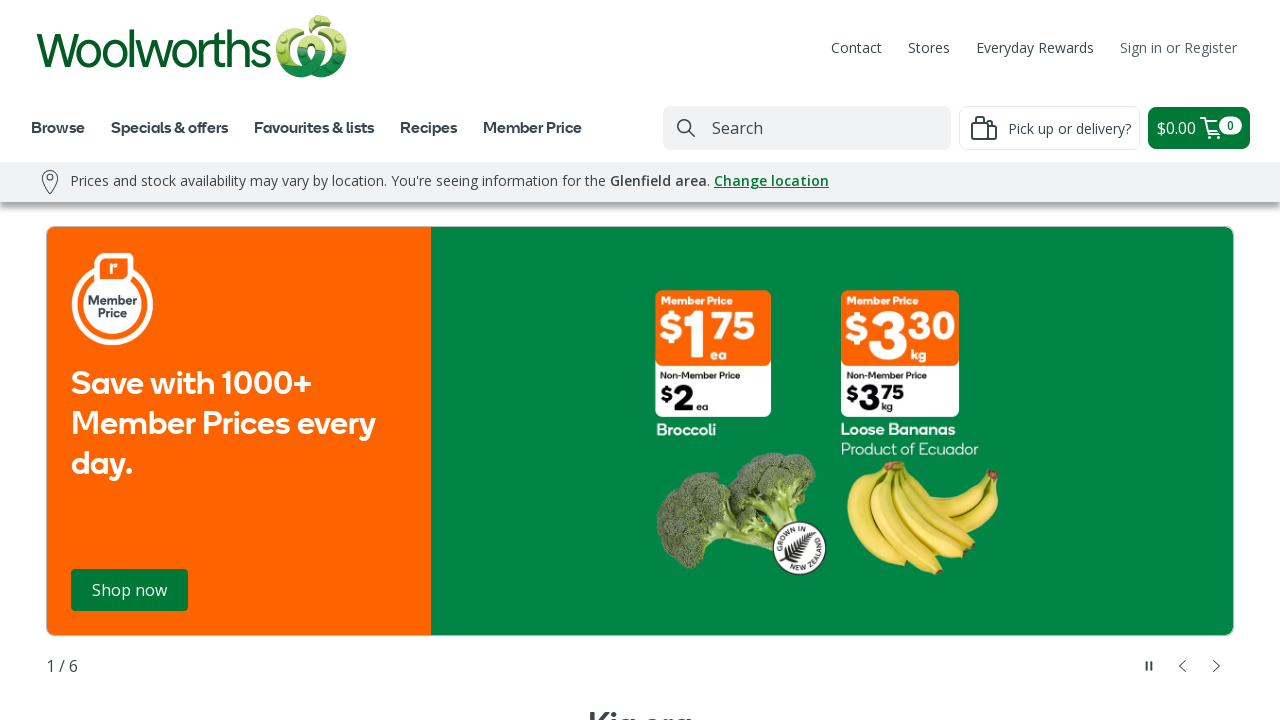

Clicked on Recipes navigation link at (428, 127) on span:has-text("Recipes")
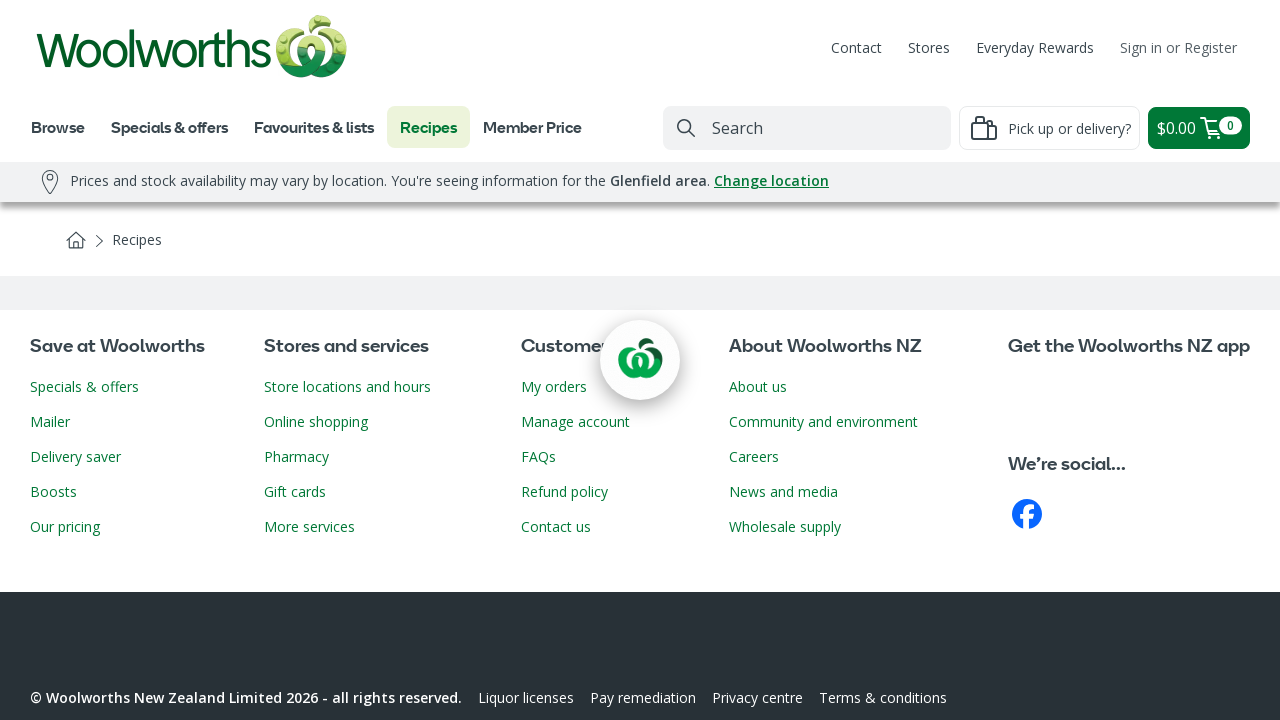

Recipes page loaded and verified
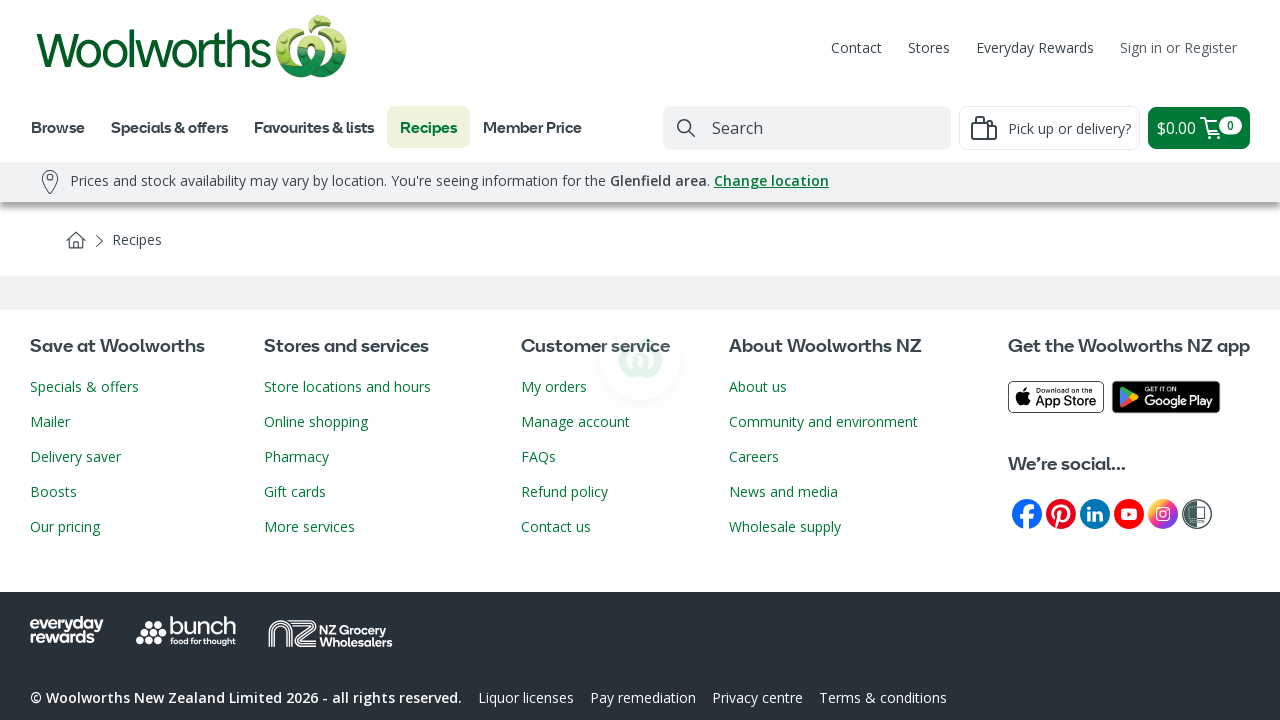

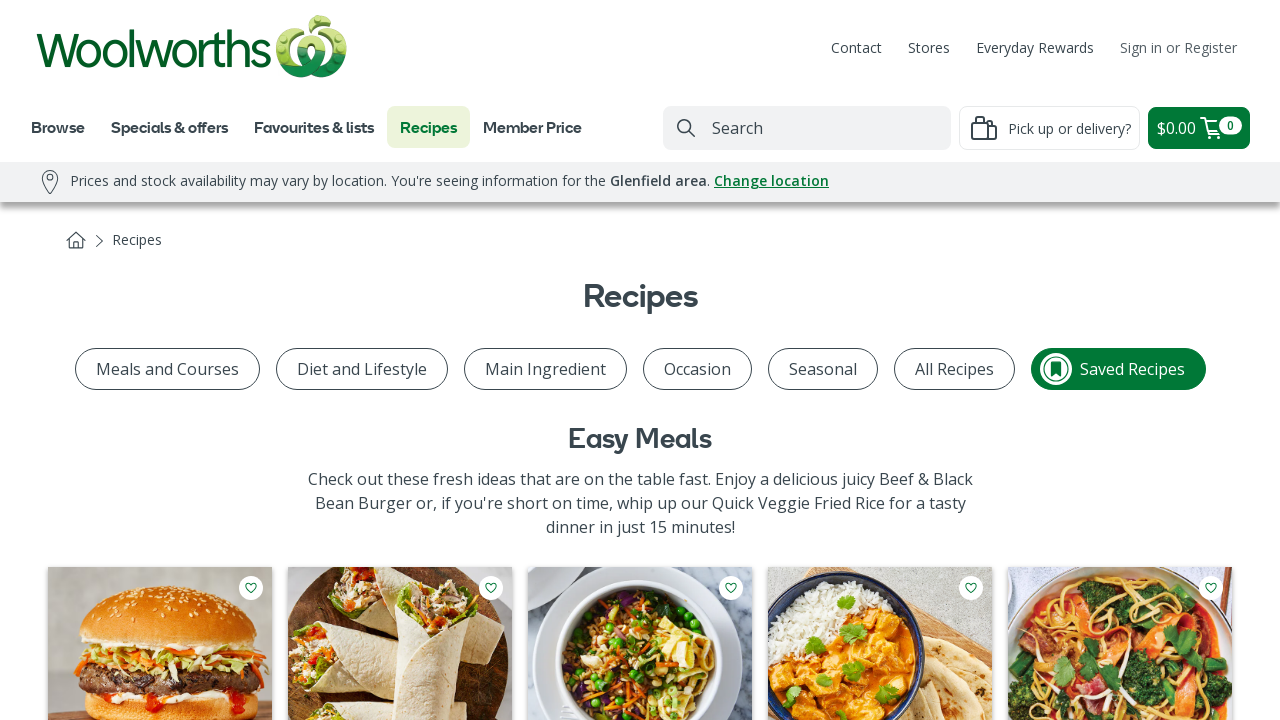